Tests Disappearing Elements page by verifying the presence of navigation tabs (Home, About, Contact Us, Portfolio, Gallery)

Starting URL: https://the-internet.herokuapp.com/

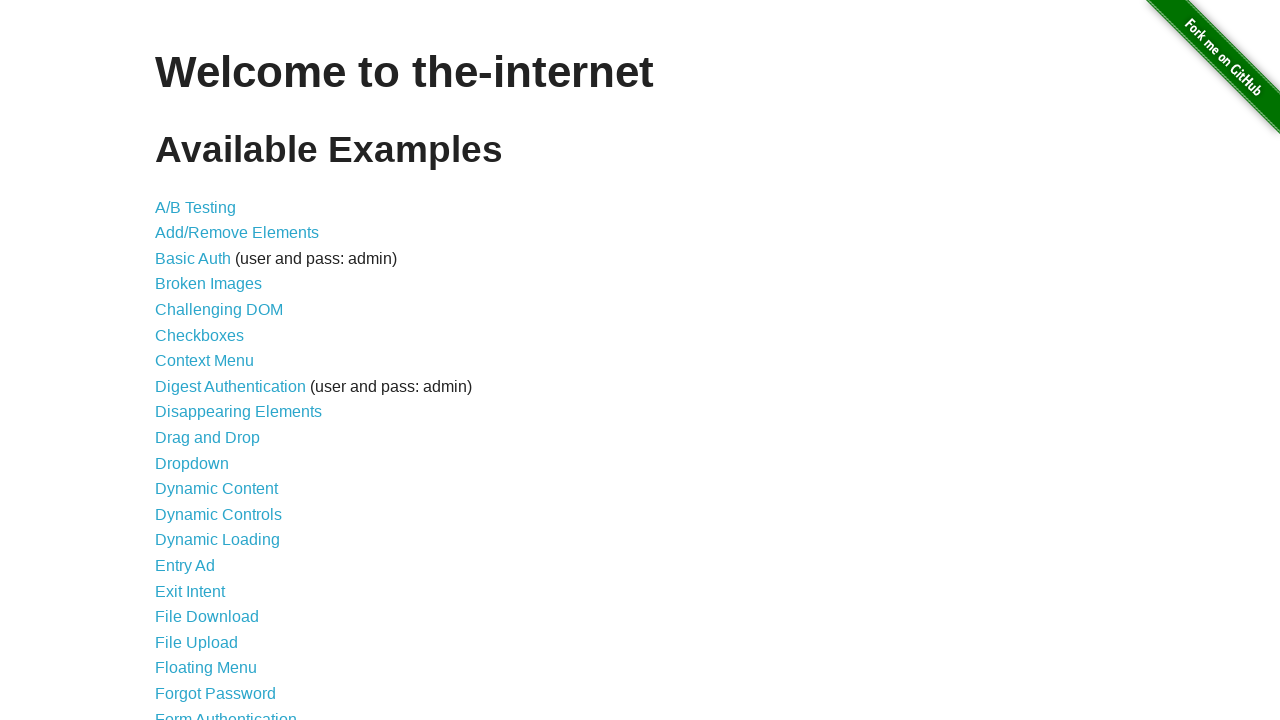

Clicked on Disappearing Elements link at (238, 412) on internal:role=link[name="Disappearing Elements"i]
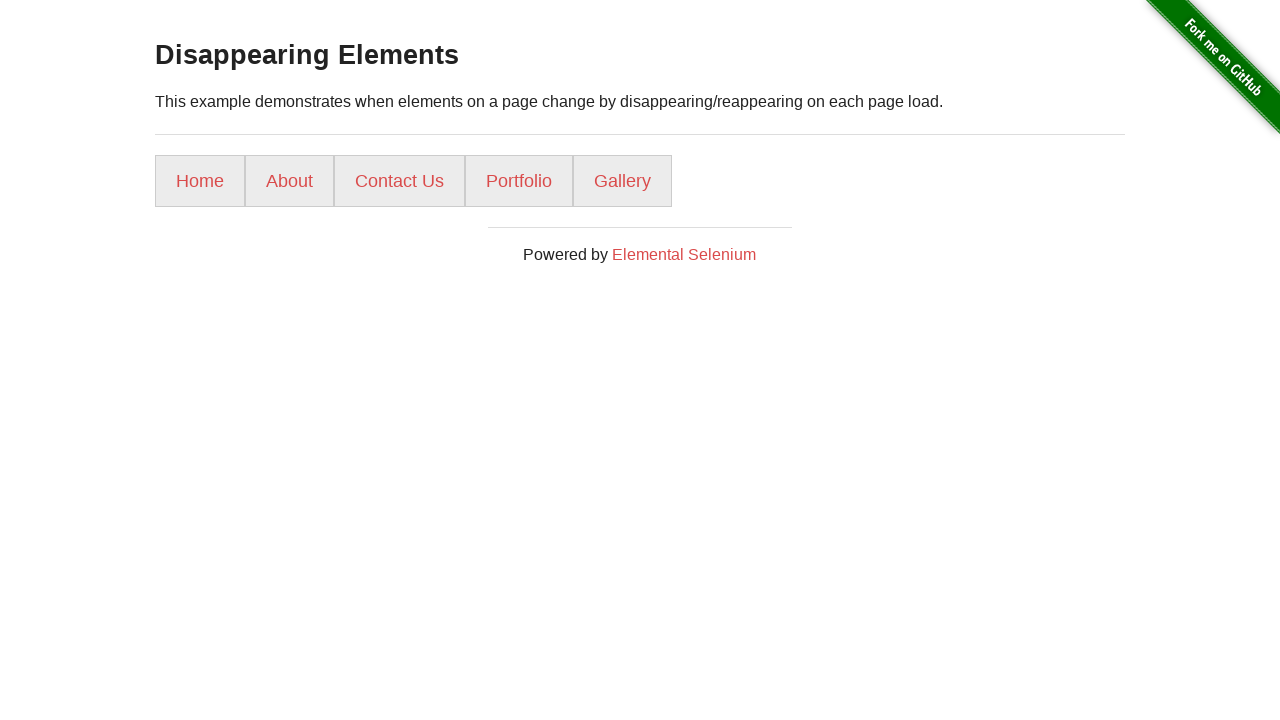

Retrieved Home tab text content
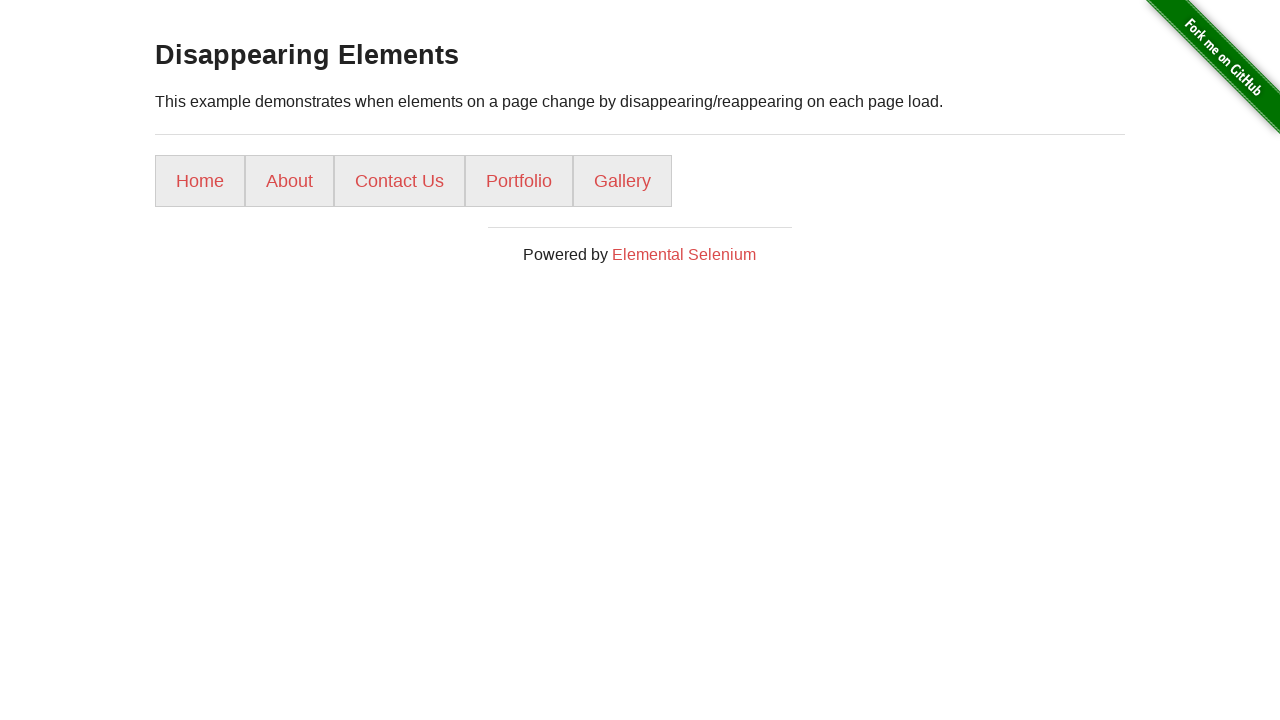

Verified Home tab is present
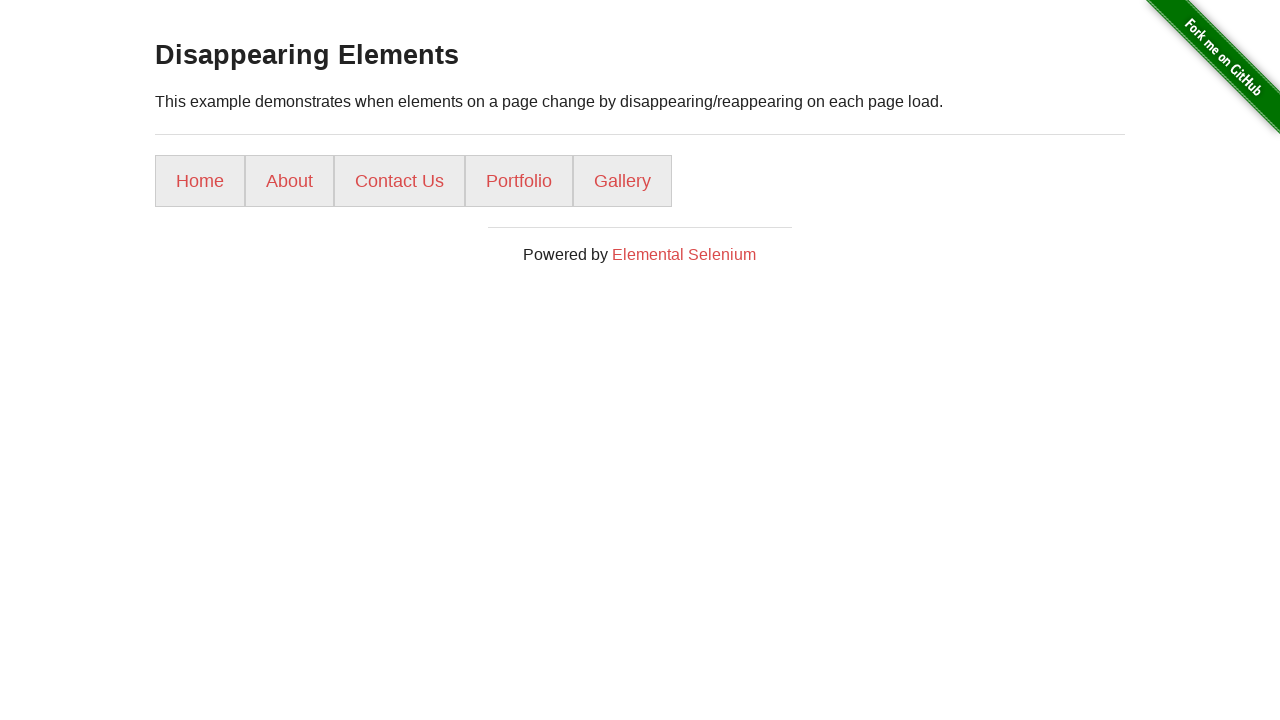

Retrieved About tab text content
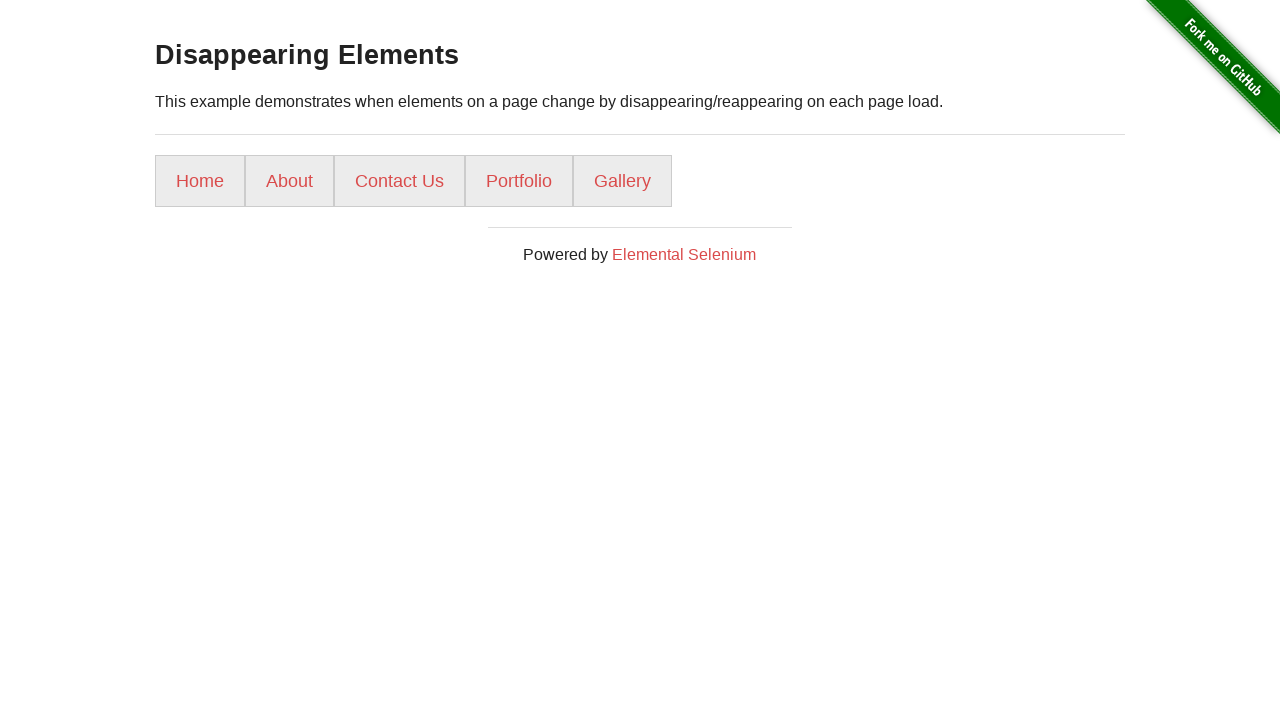

Verified About tab is present
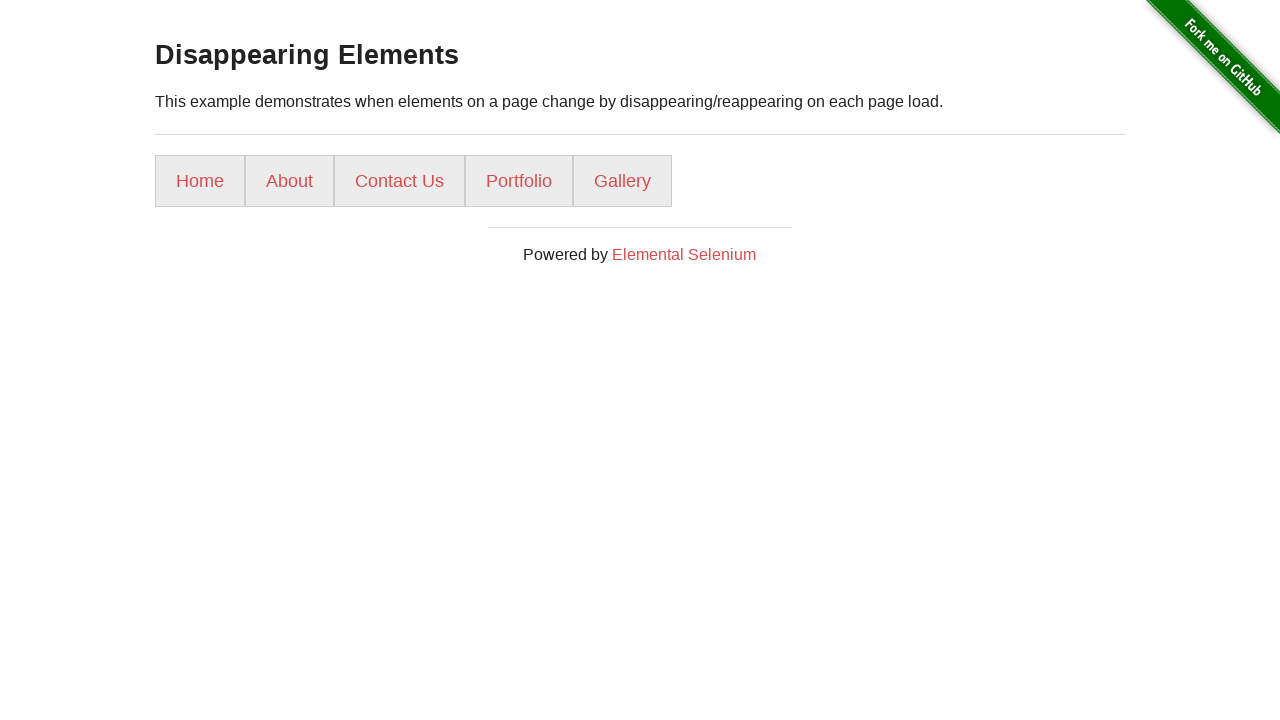

Retrieved Contact Us tab text content
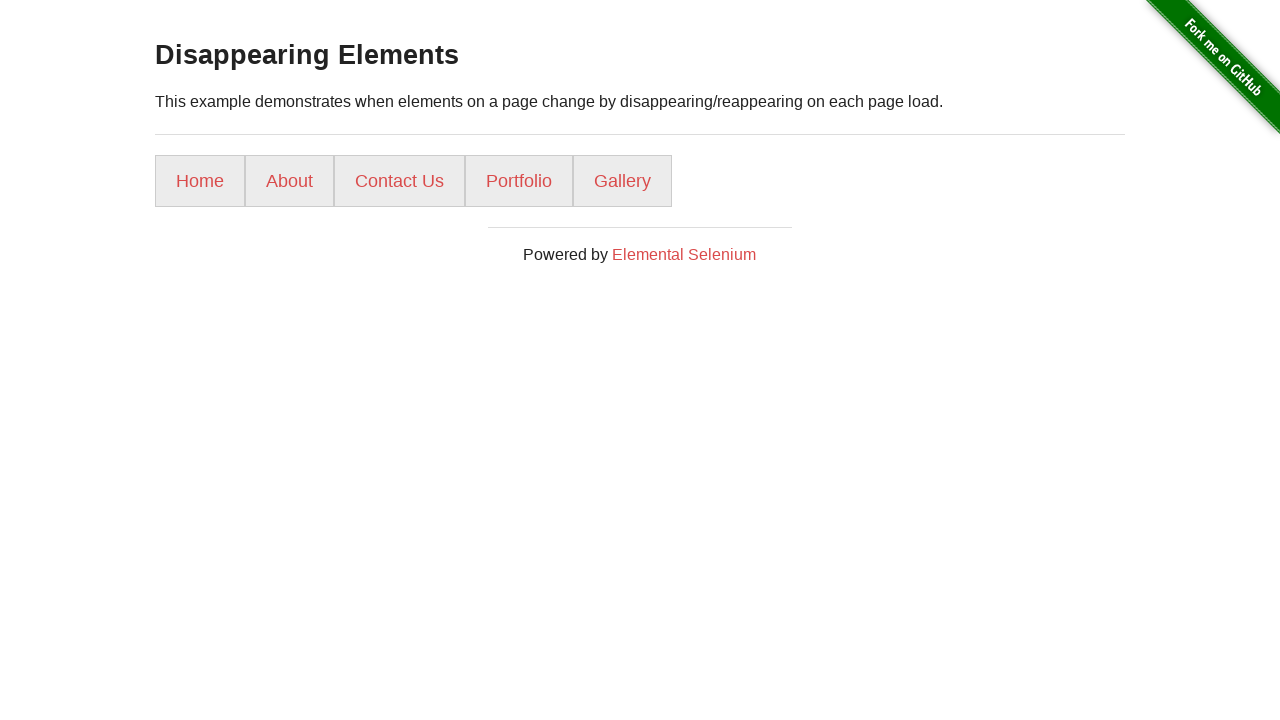

Verified Contact Us tab is present
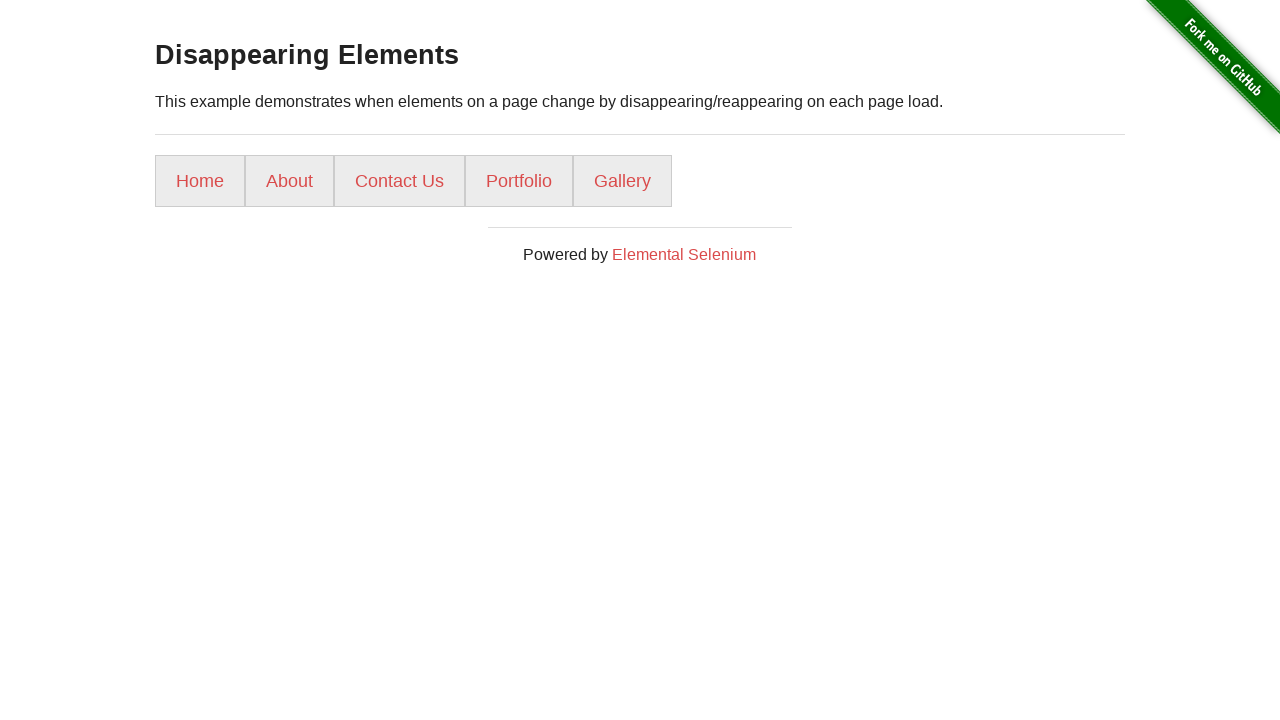

Retrieved Portfolio tab text content
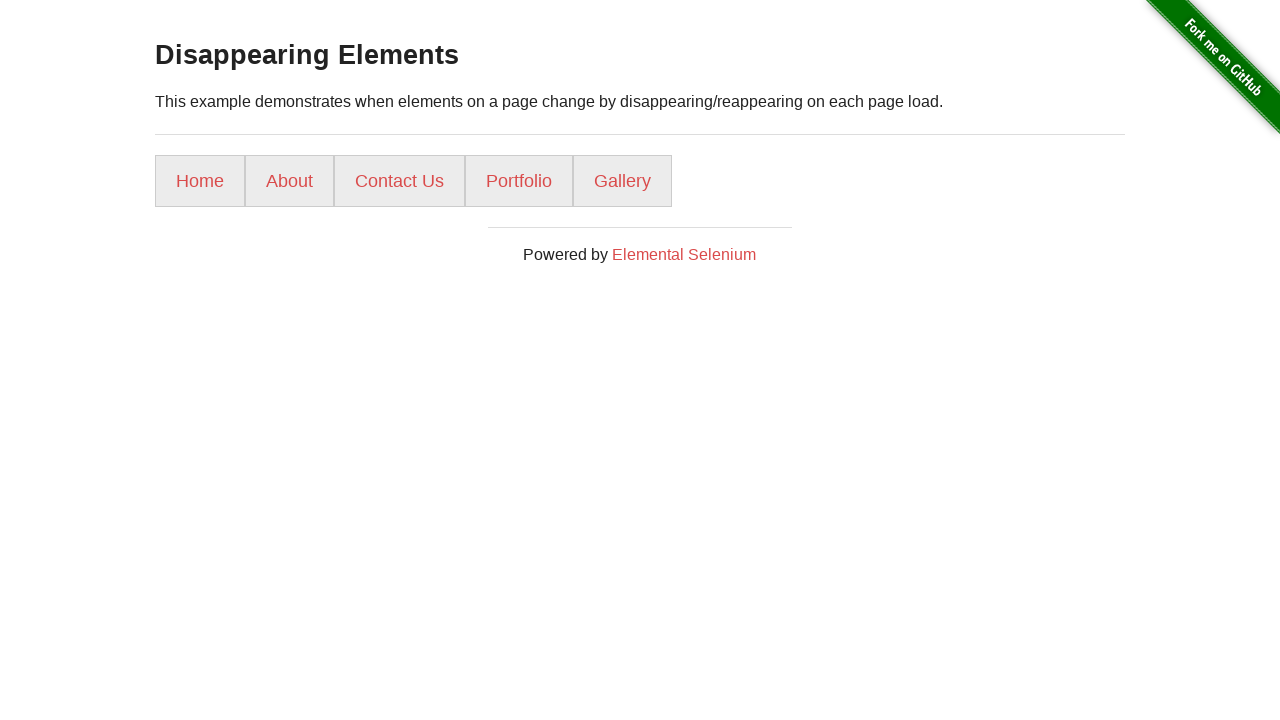

Verified Portfolio tab is present
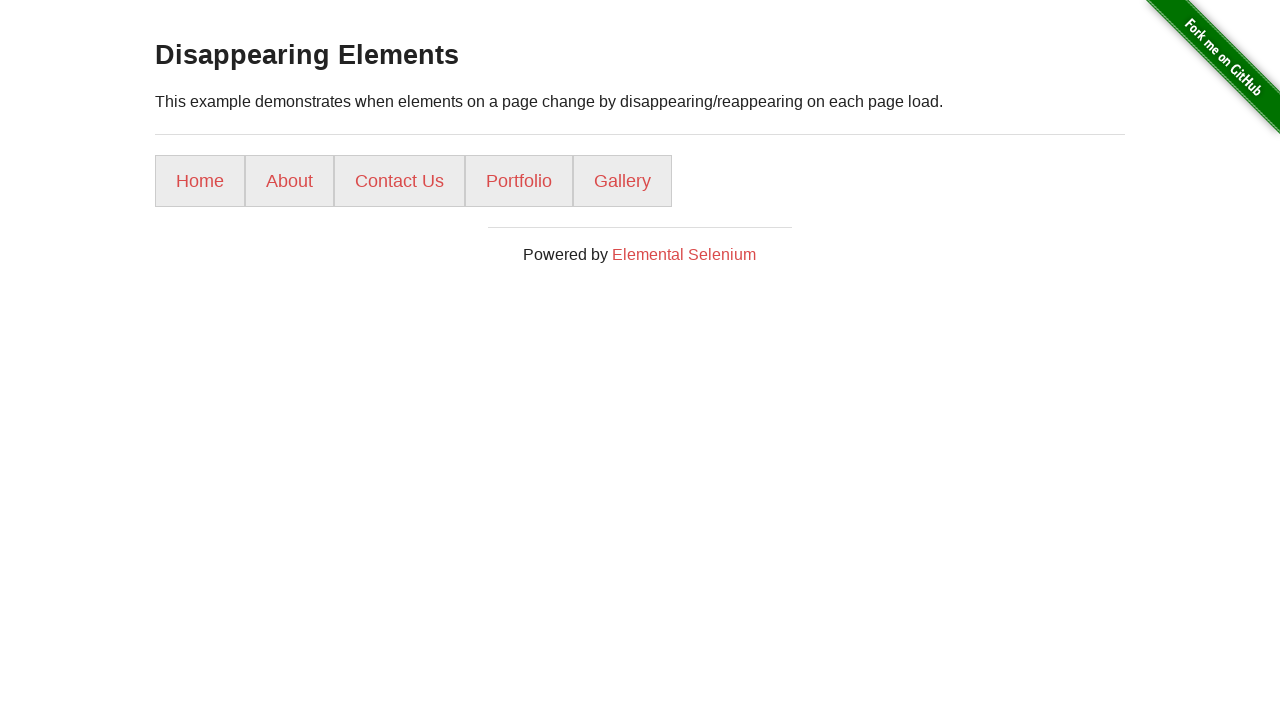

Retrieved Gallery tab text content (disappearing element)
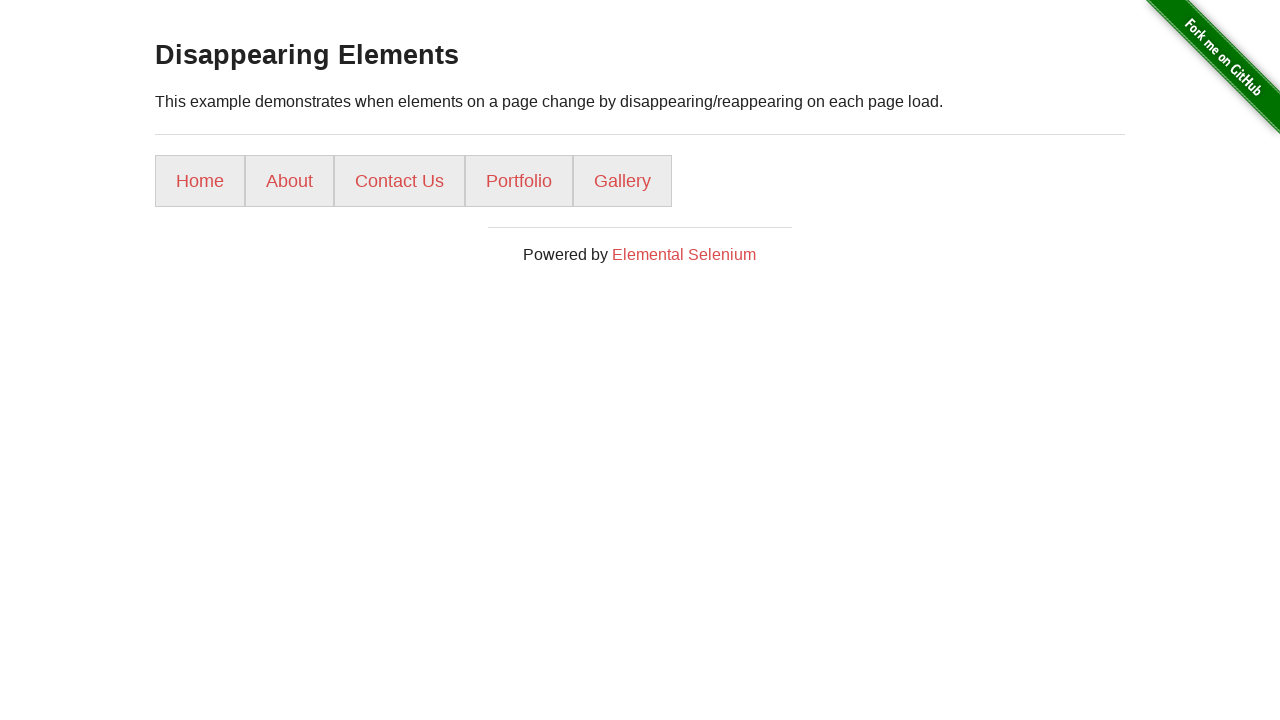

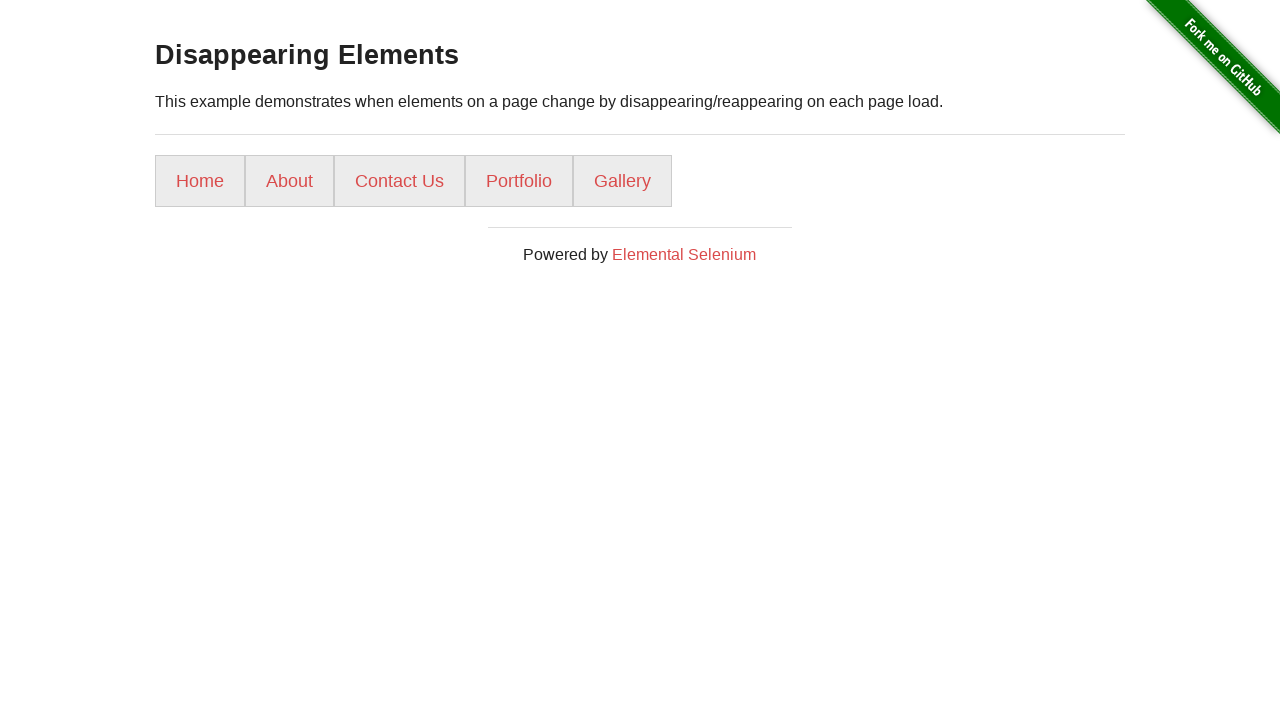